Tests autocomplete dropdown functionality by typing partial text, selecting a country from suggestions, and verifying the selection

Starting URL: https://rahulshettyacademy.com/dropdownsPractise/

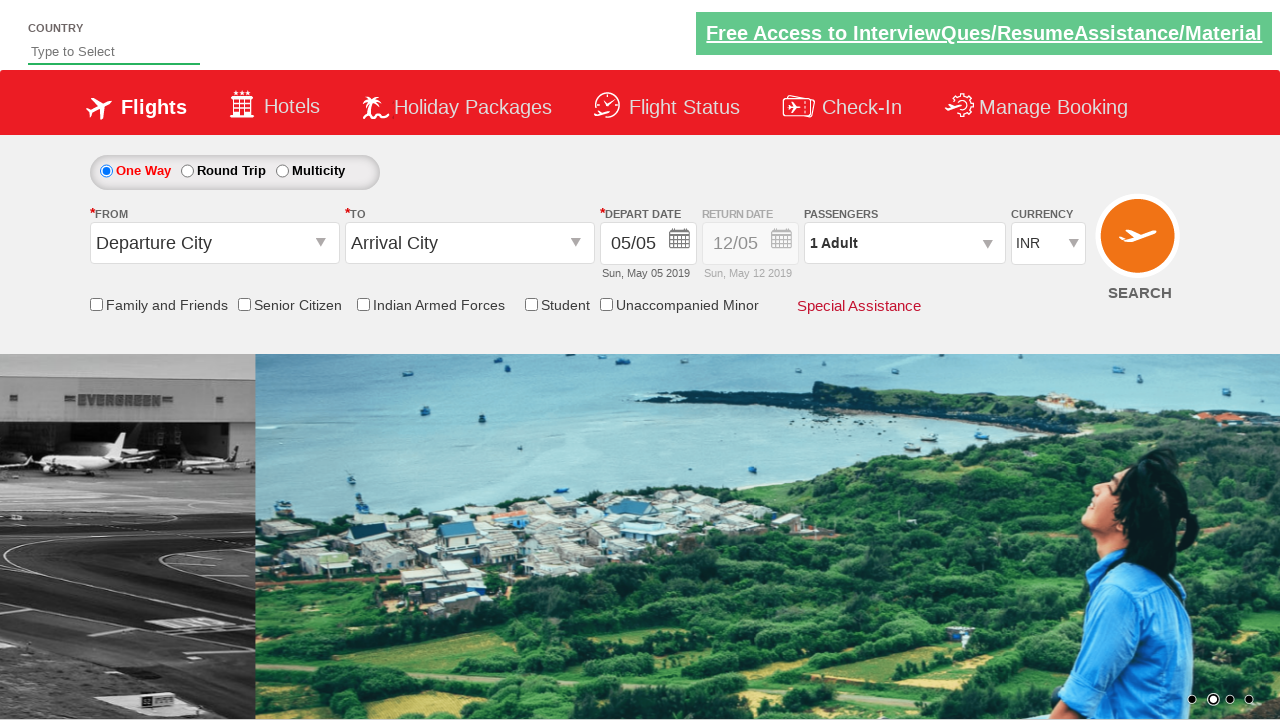

Typed 'ind' in autocomplete field on #autosuggest
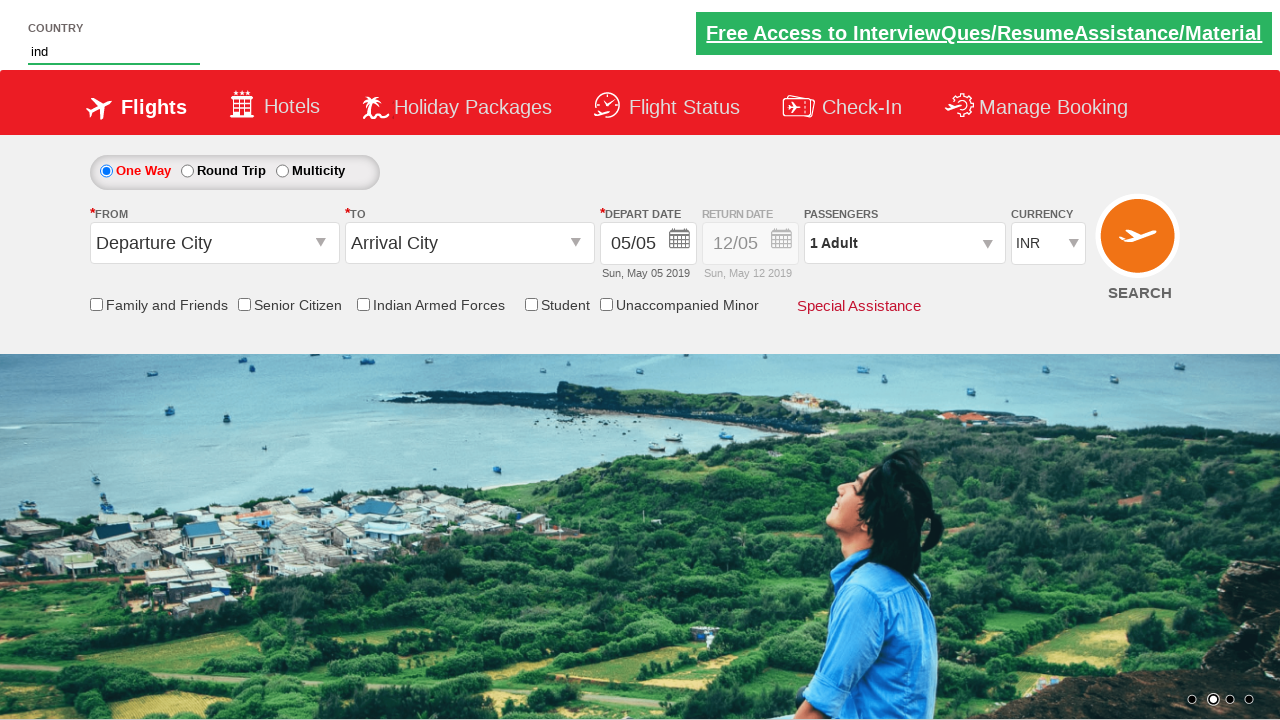

Waited for dropdown suggestions to appear
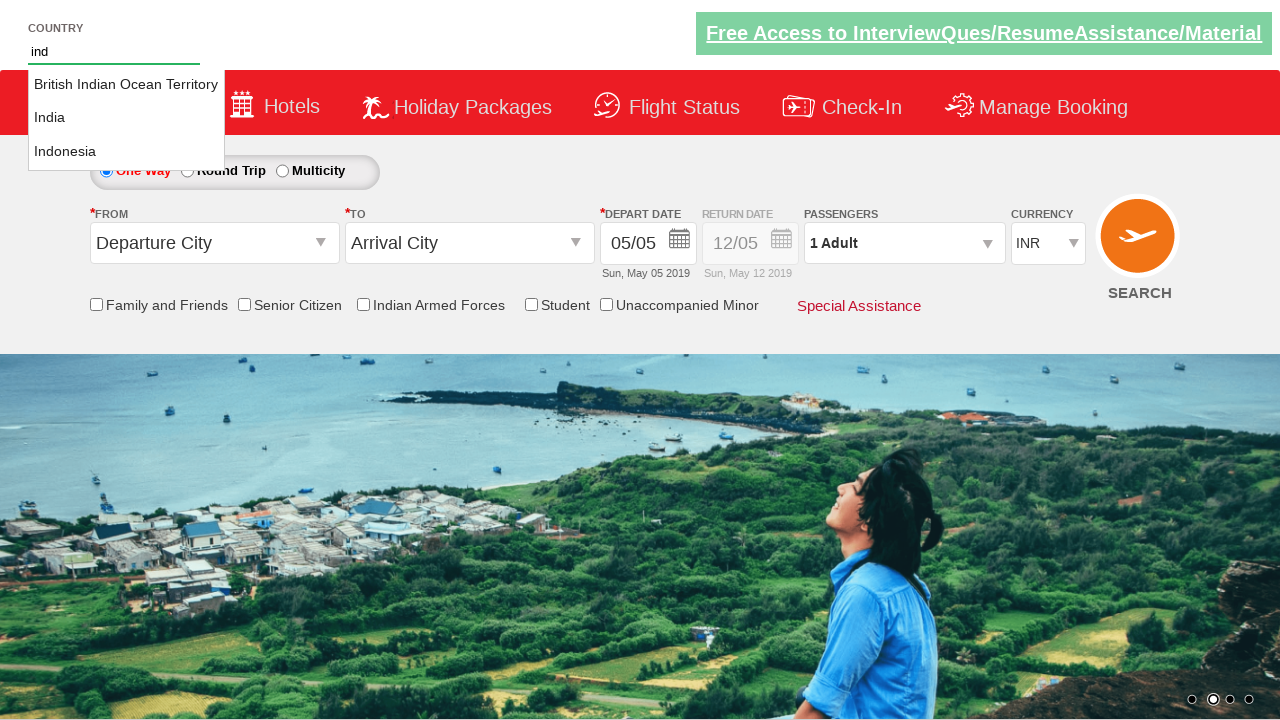

Retrieved all country suggestions from dropdown
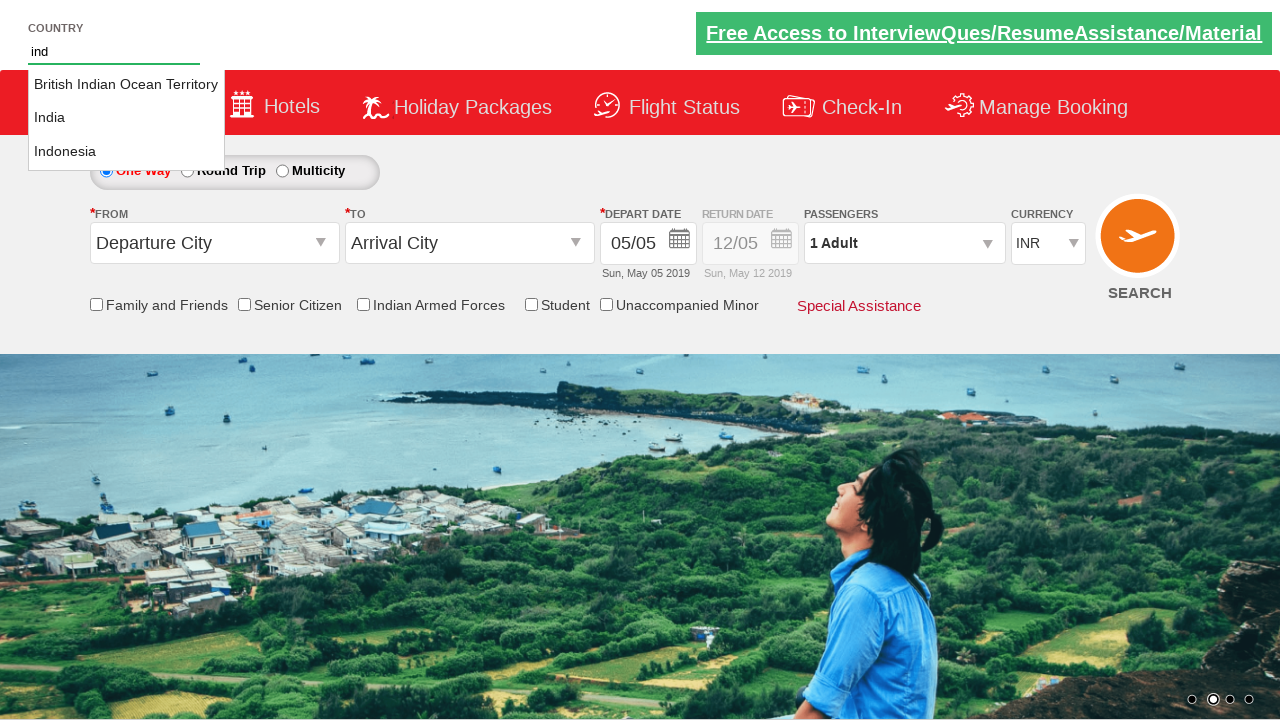

Clicked on 'India' from the suggestions at (126, 118) on li[class='ui-menu-item'] a >> nth=1
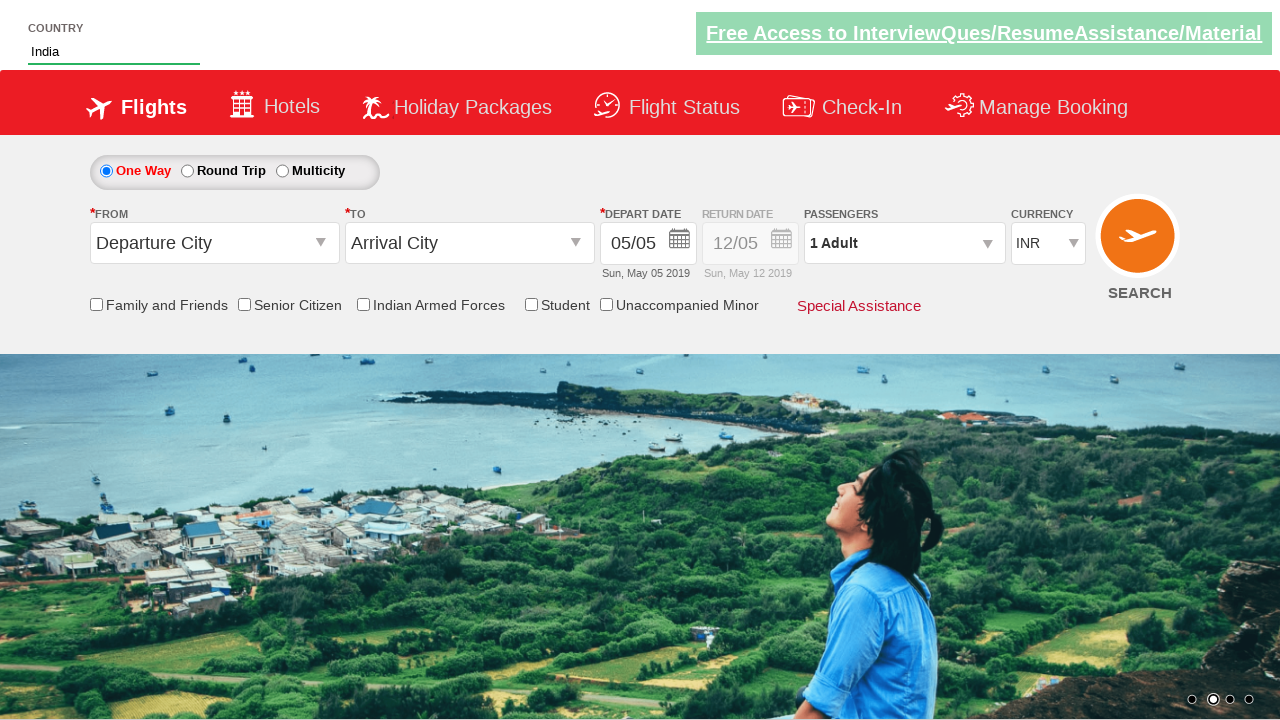

Verified that 'India' is selected in the input field
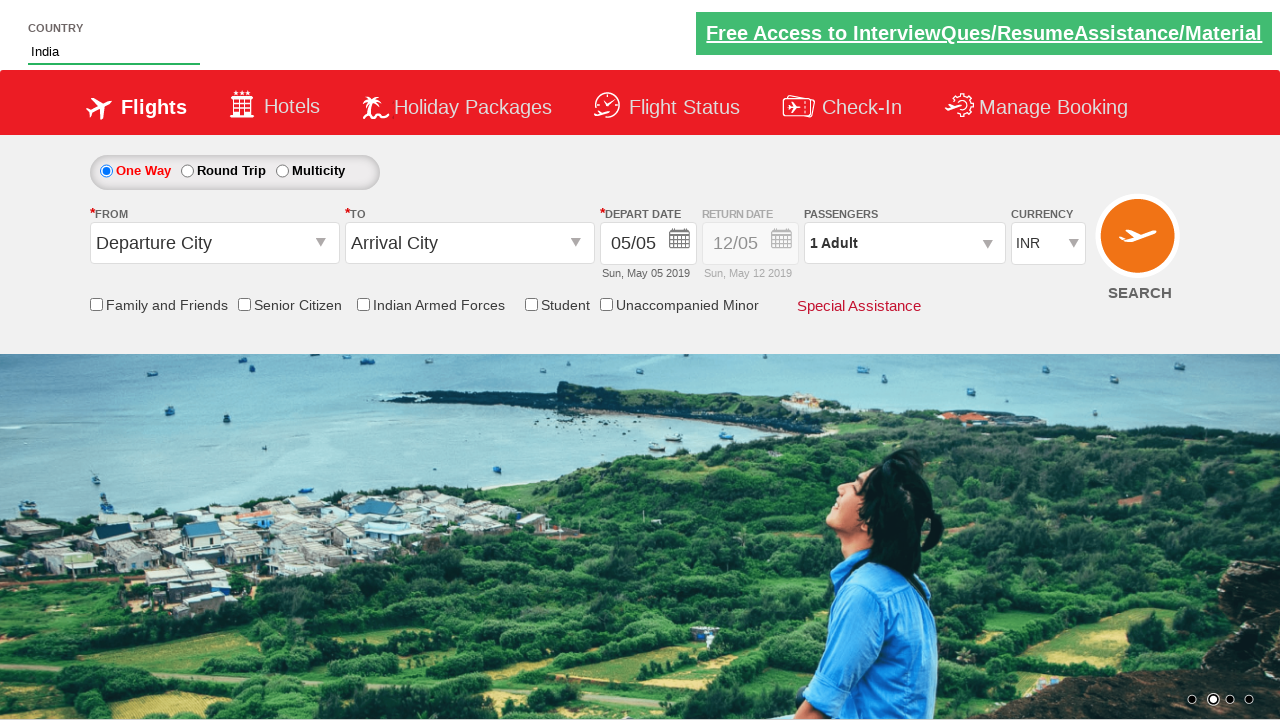

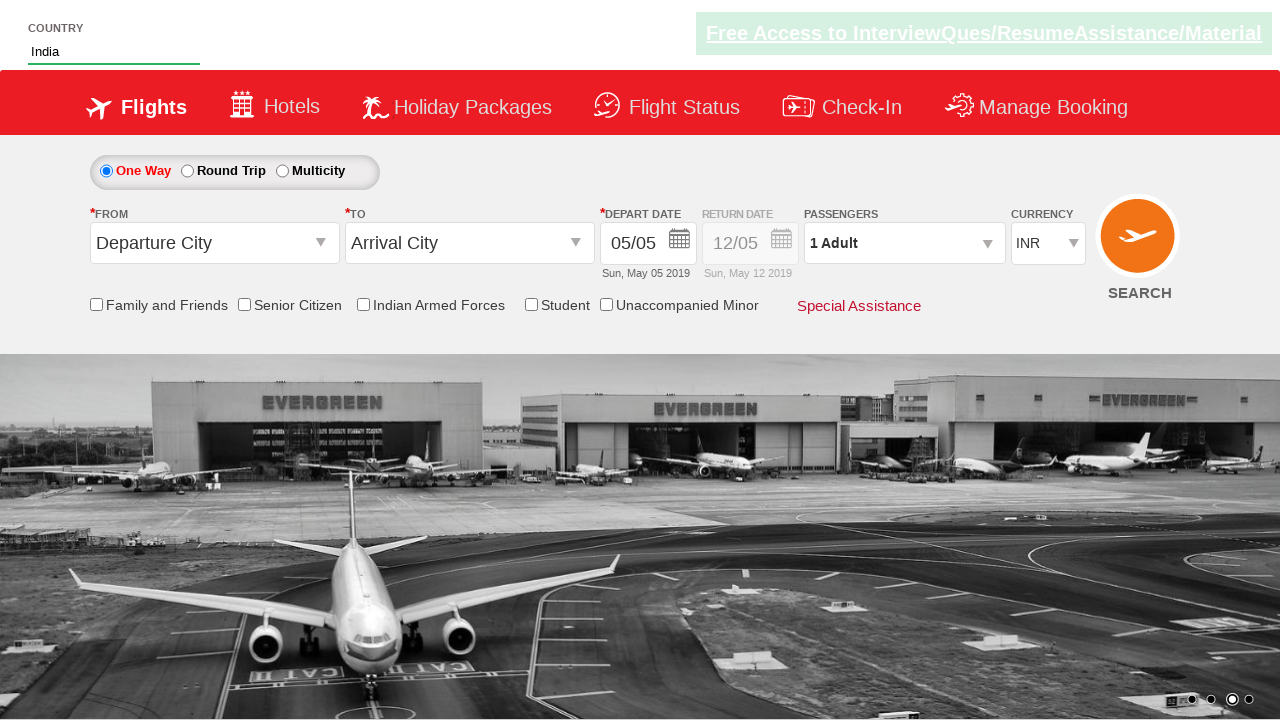